Tests jQuery UI drag and drop functionality by navigating to the Droppable demo page and dragging an element to a drop zone within an iframe

Starting URL: http://jqueryui.com/

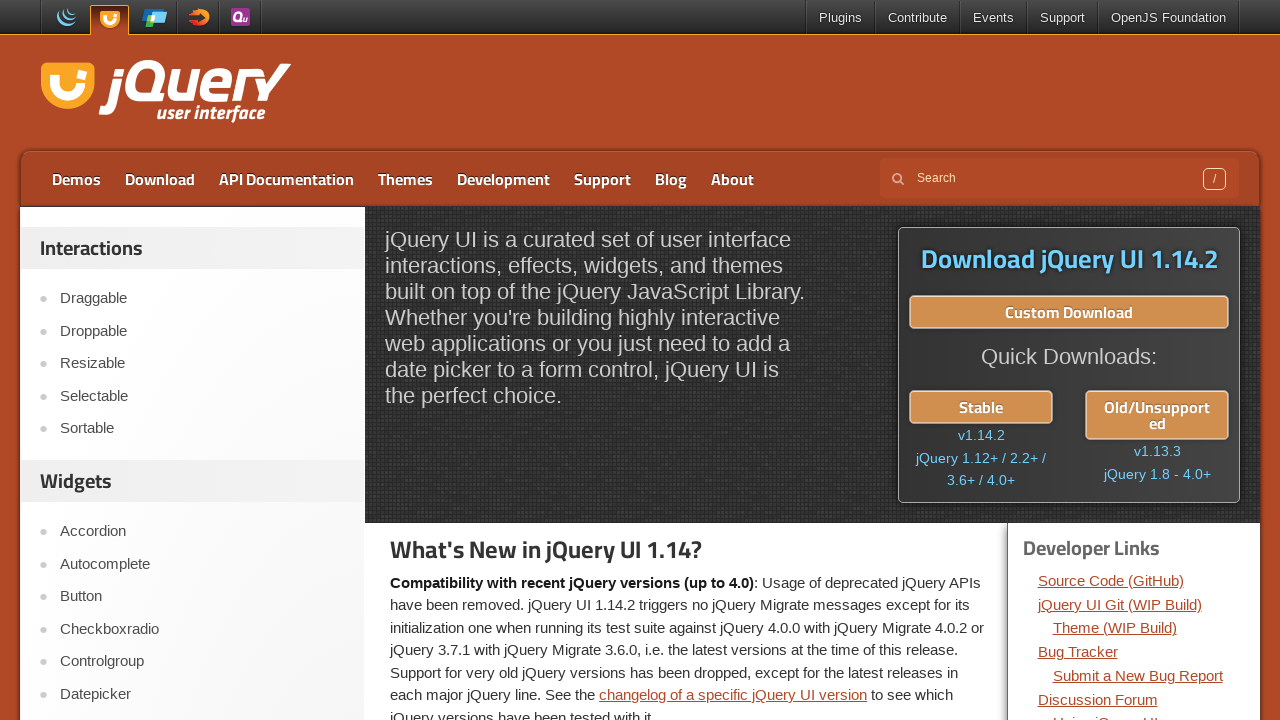

Clicked on Droppable link to navigate to drag-drop demo at (202, 331) on text=Droppable
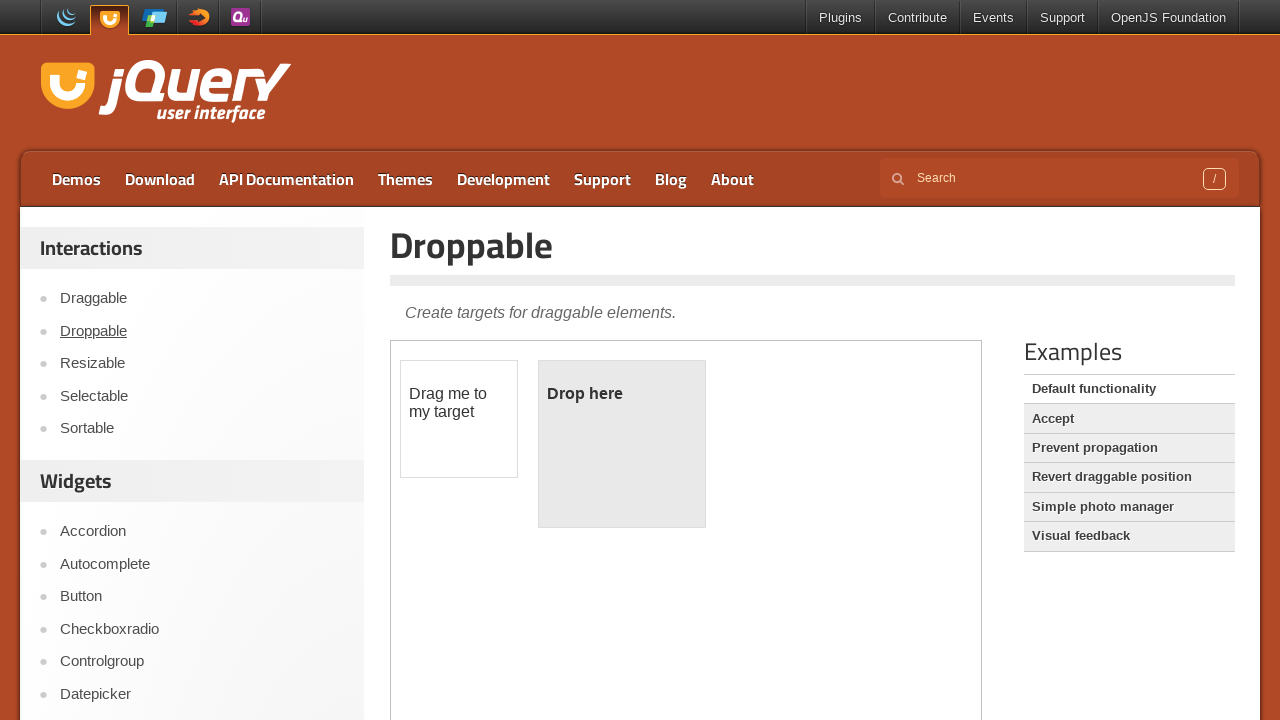

Waited for demo-frame iframe to load
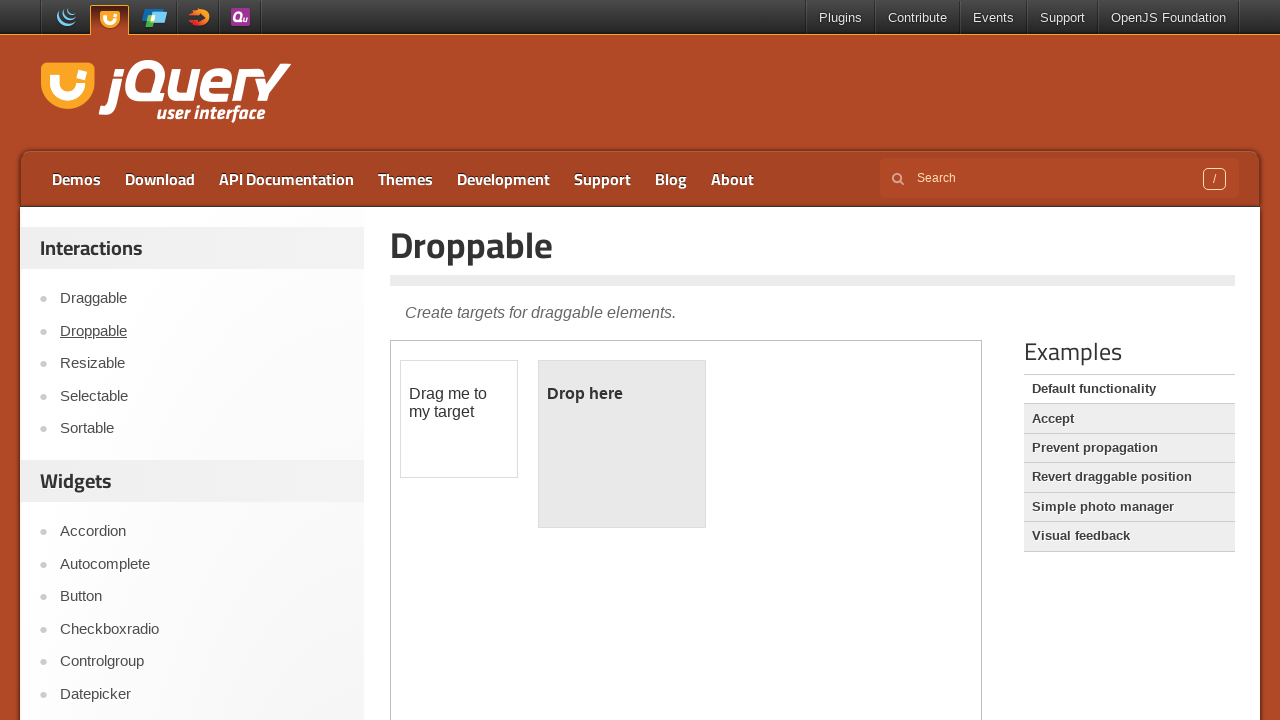

Located and switched to demo-frame iframe
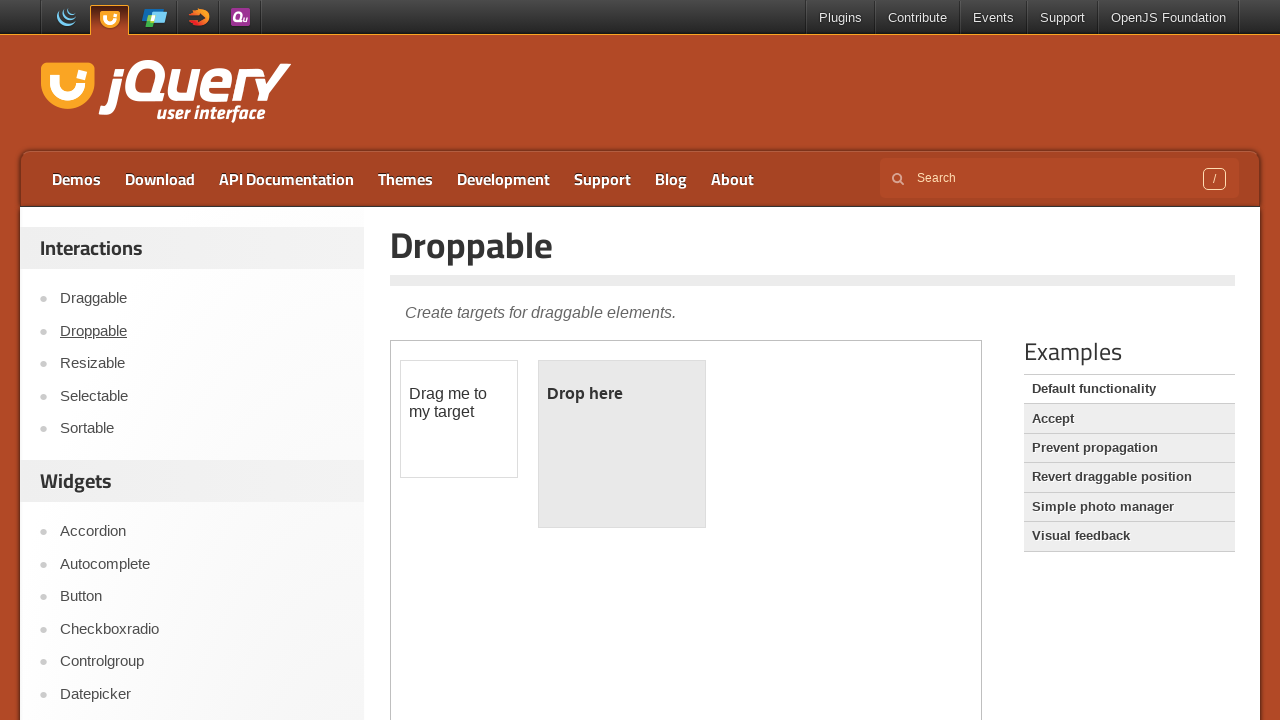

Located draggable element with id 'draggable'
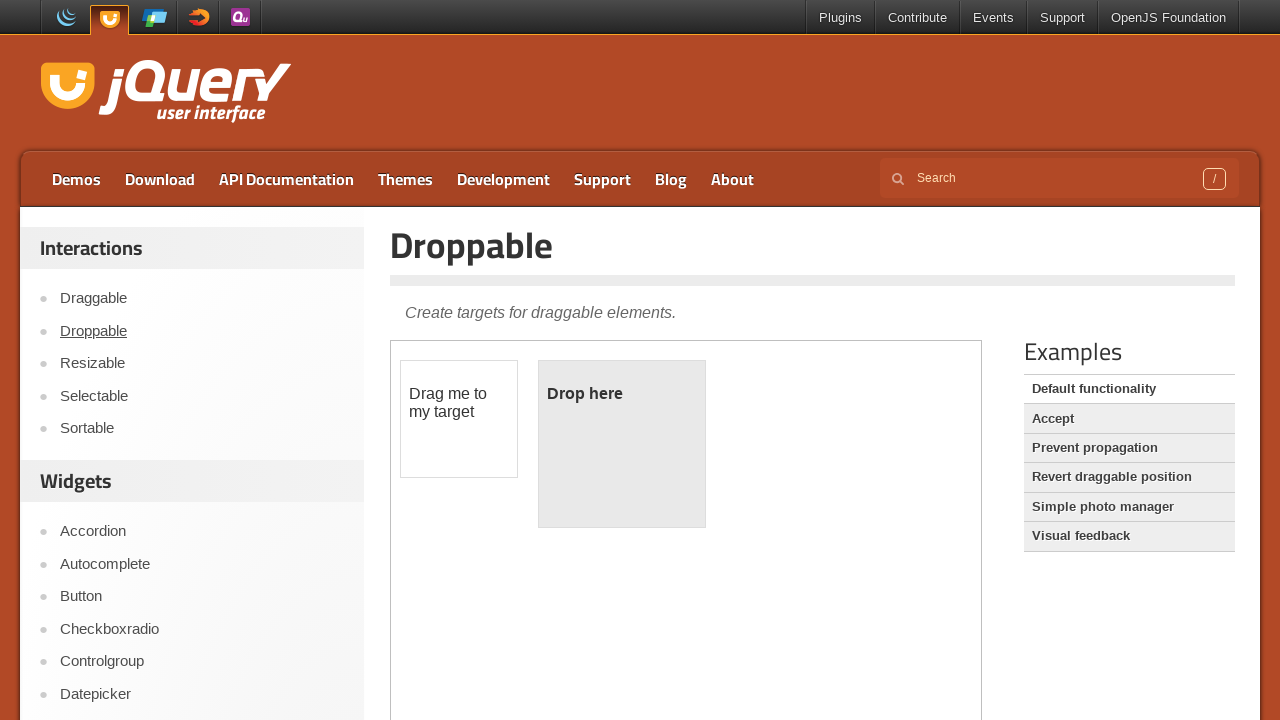

Located droppable element with id 'droppable'
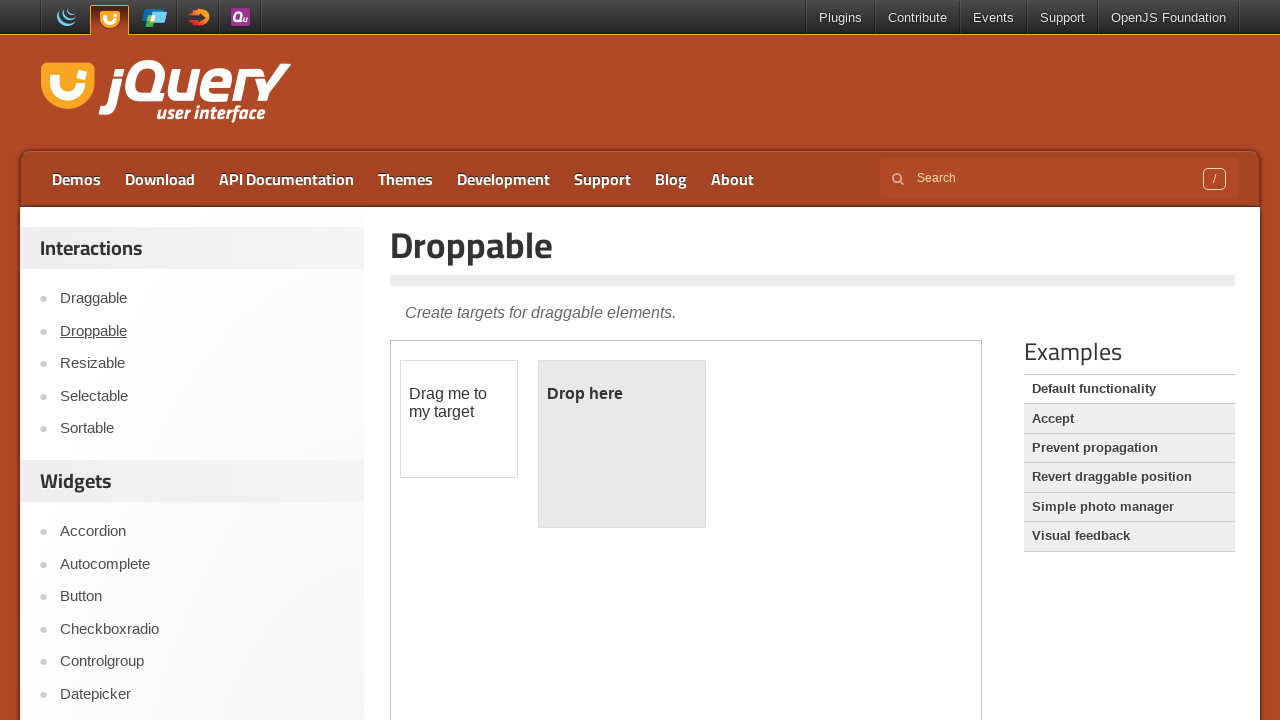

Dragged draggable element to droppable area at (622, 444)
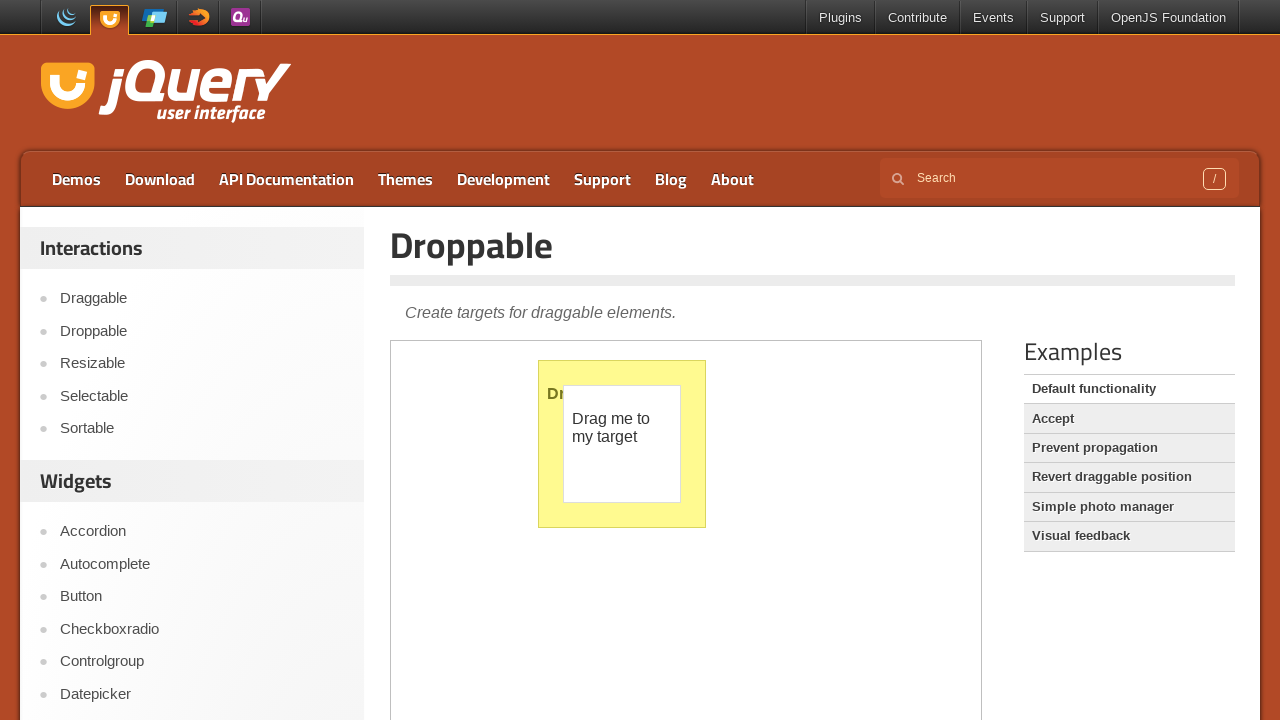

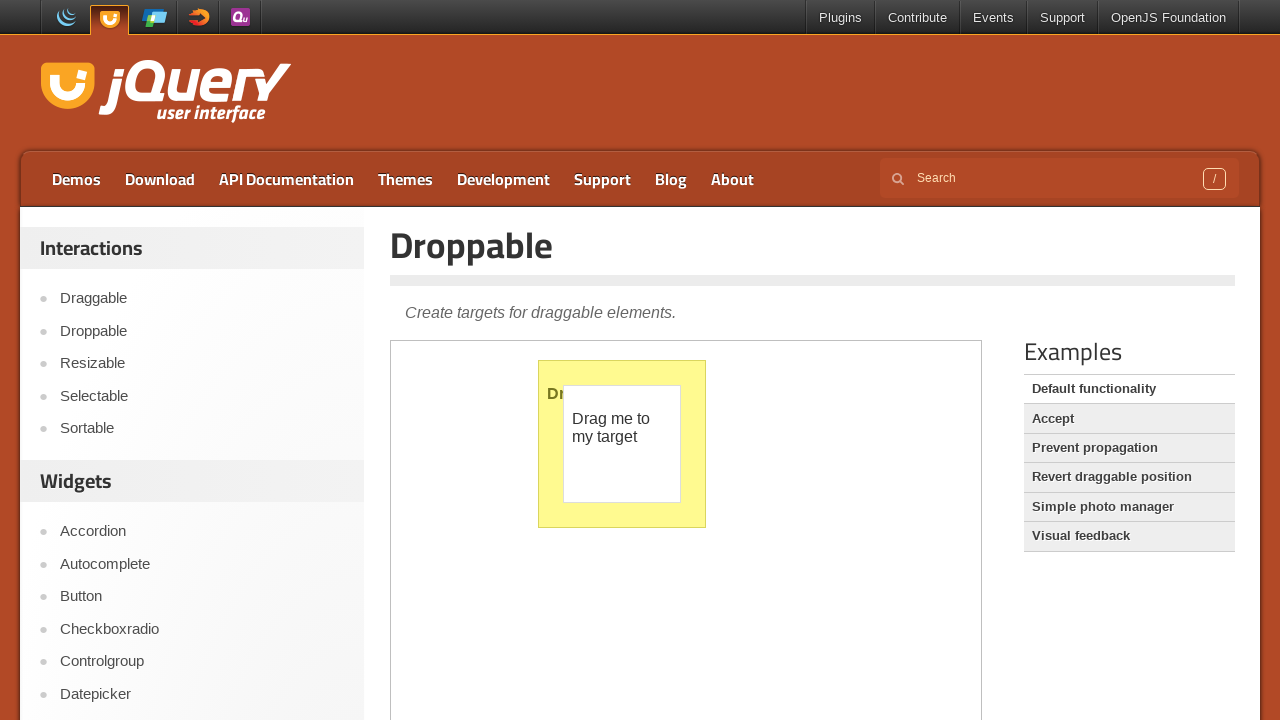